Navigates to YouTube homepage and waits for the page to fully load

Starting URL: https://www.youtube.com/

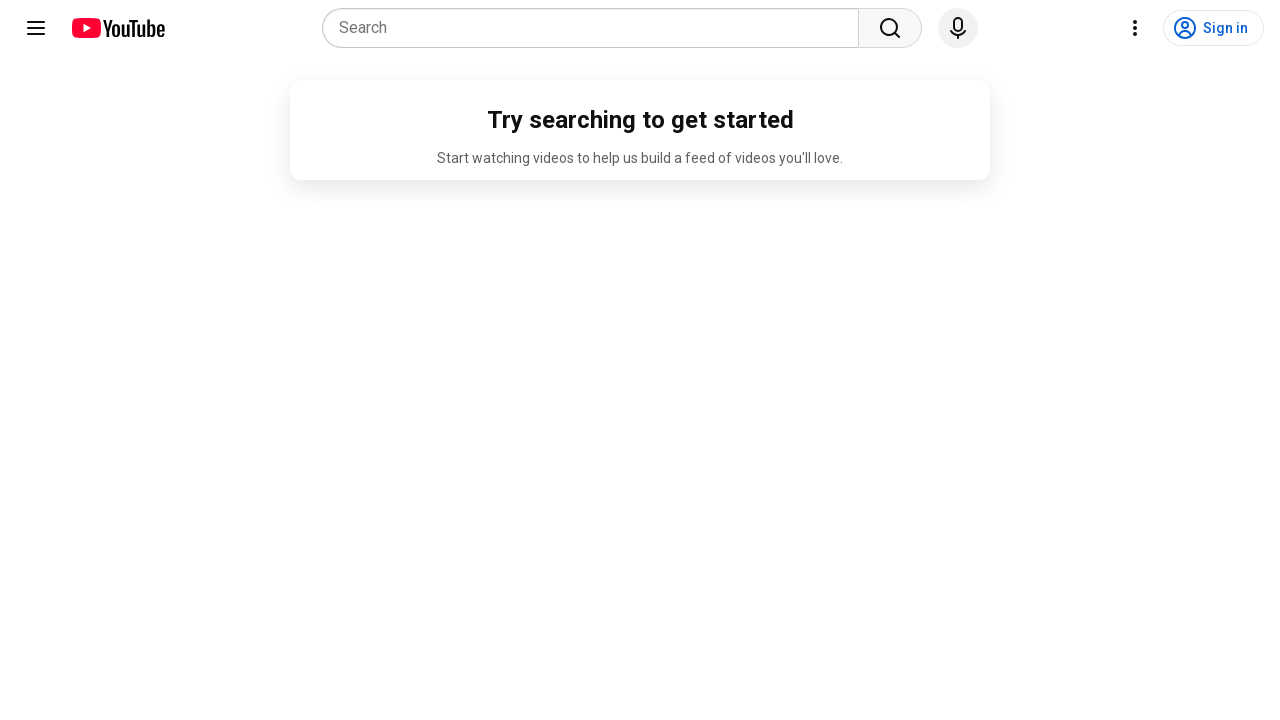

Navigated to YouTube homepage
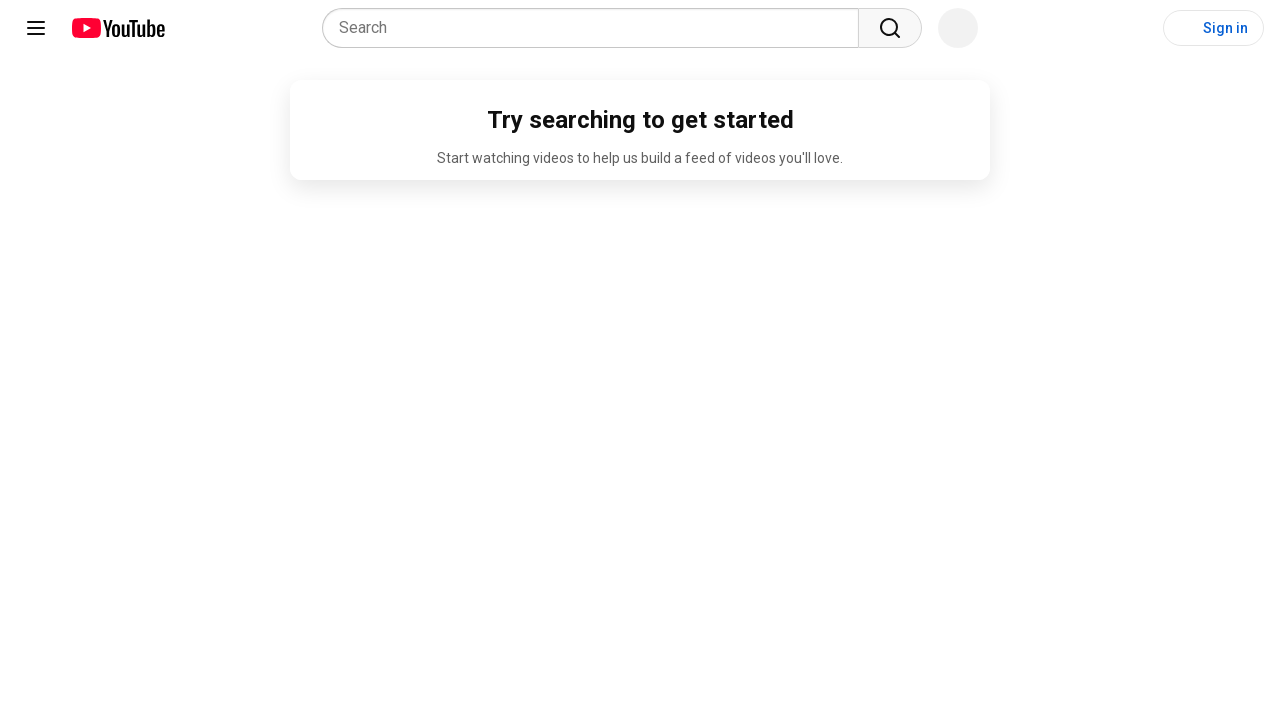

Waited for network idle - page fully loaded
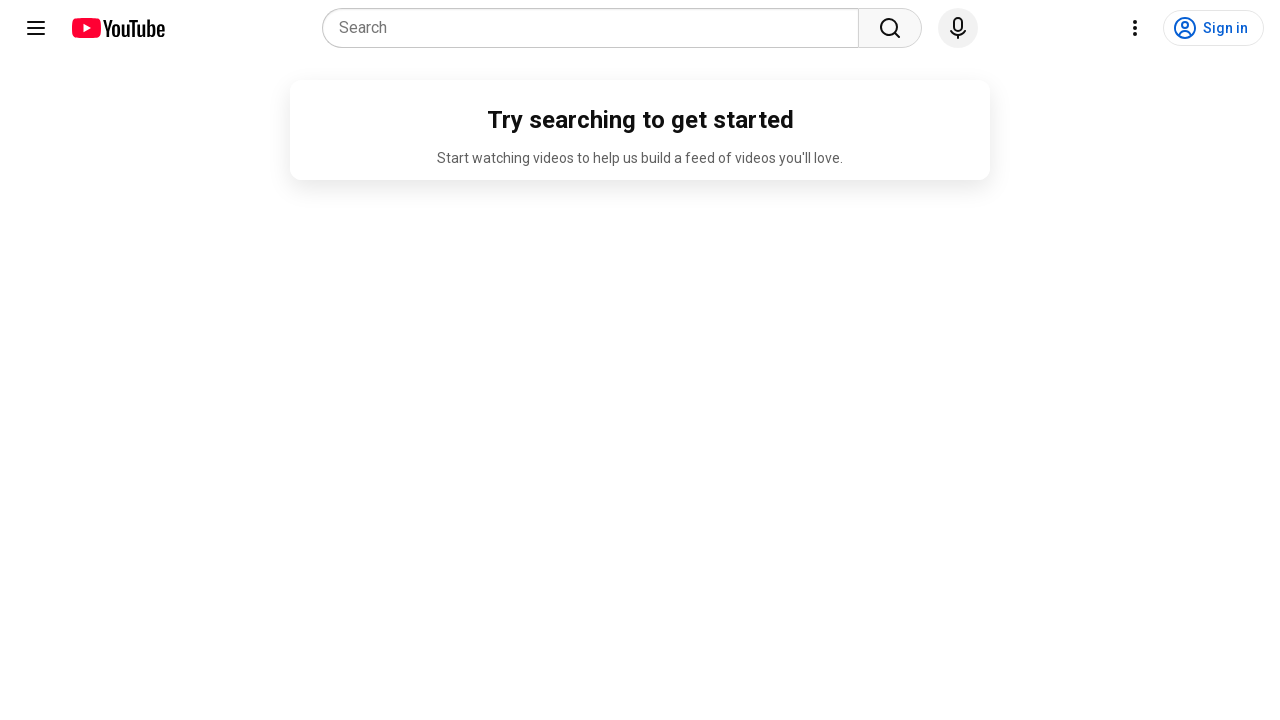

Verified YouTube main app container loaded
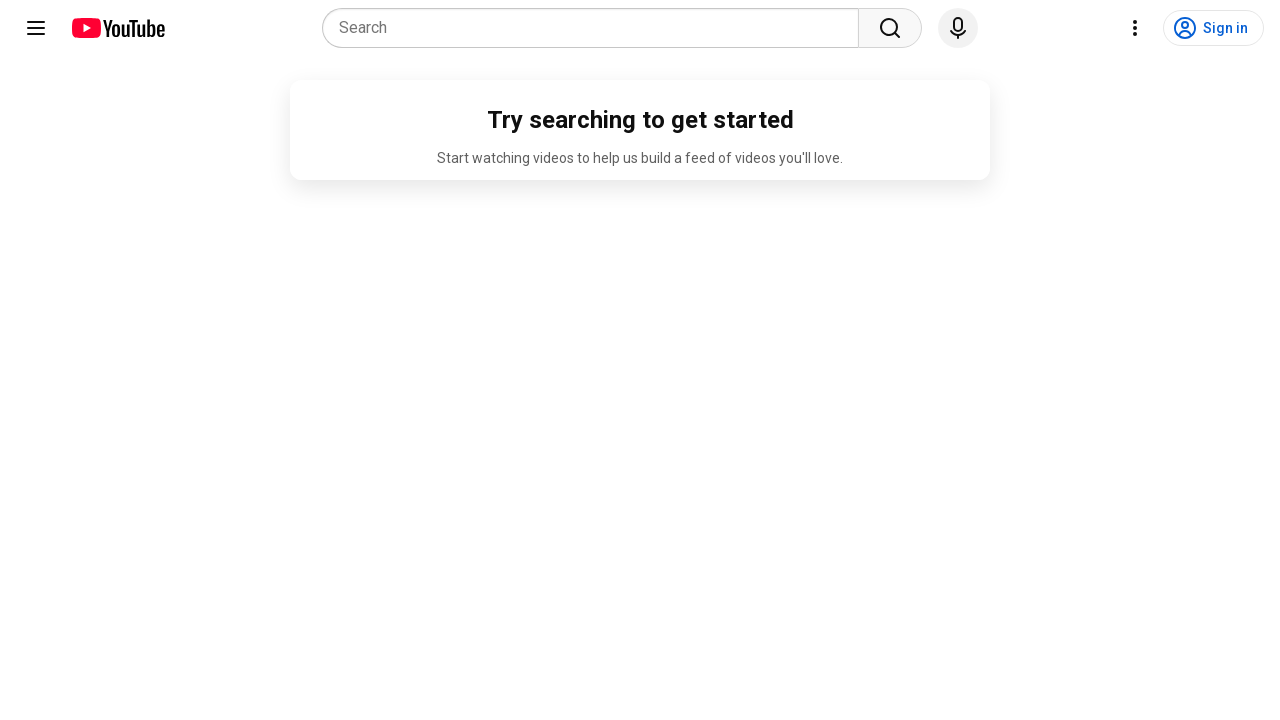

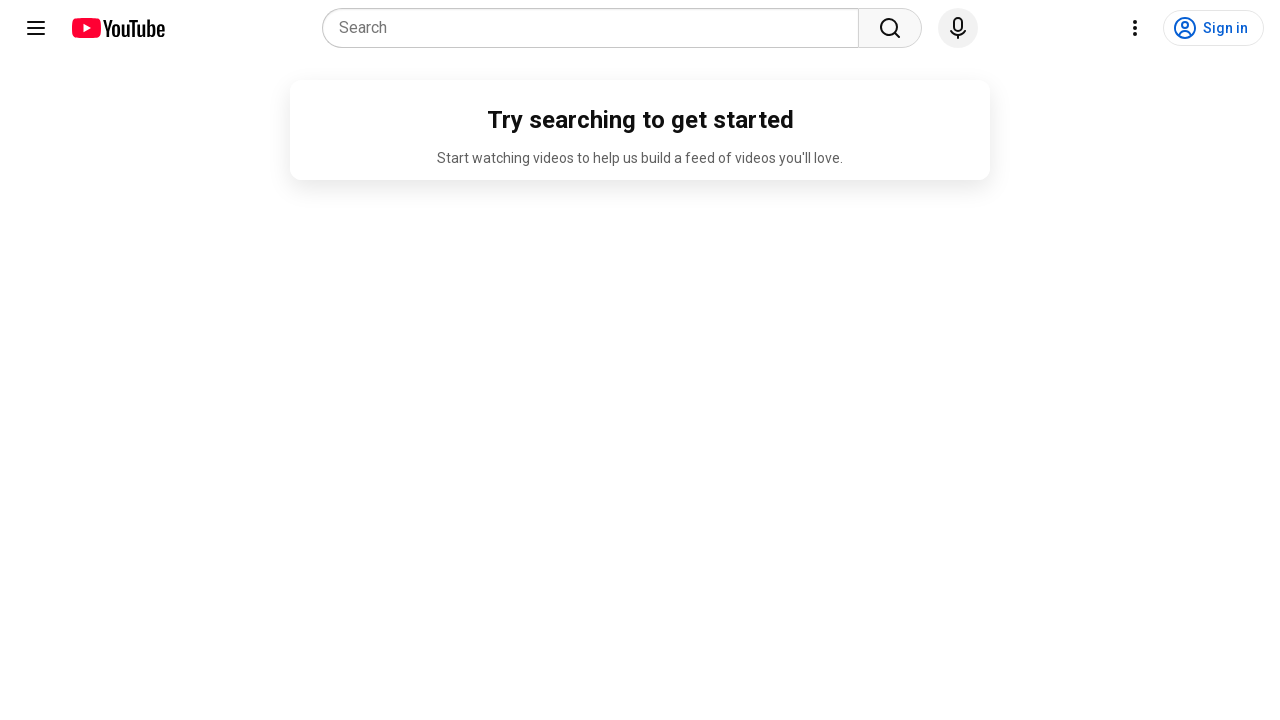